Tests radio button functionality by clicking each radio button option and verifying selection

Starting URL: http://www.qaclickacademy.com/practice.php

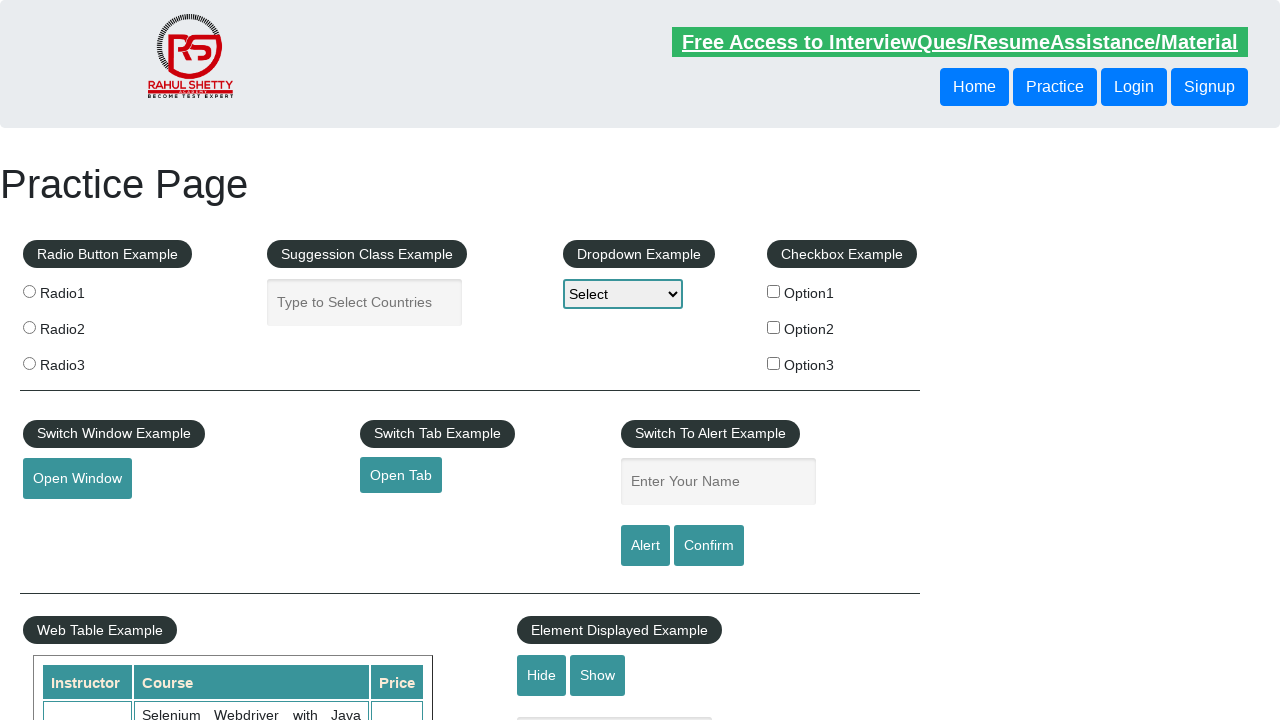

Clicked first radio button (radio1) at (29, 291) on [value='radio1']
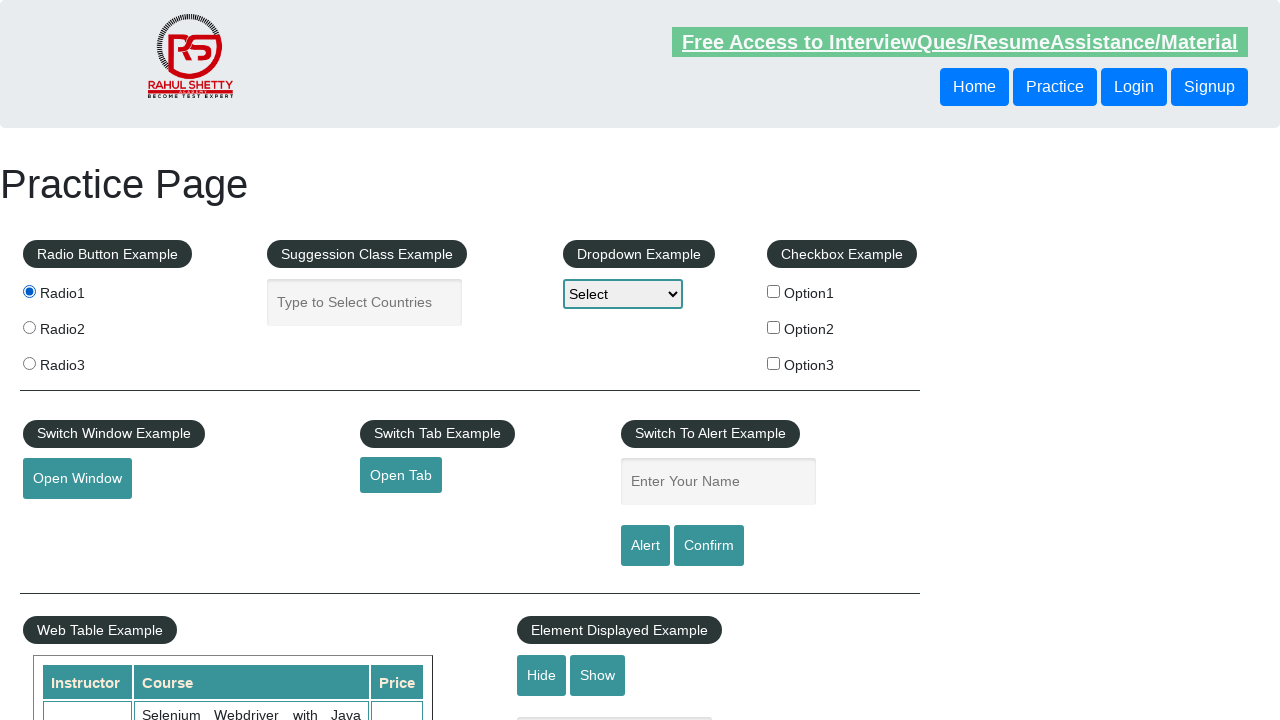

Clicked second radio button (radio2) at (29, 327) on [value='radio2']
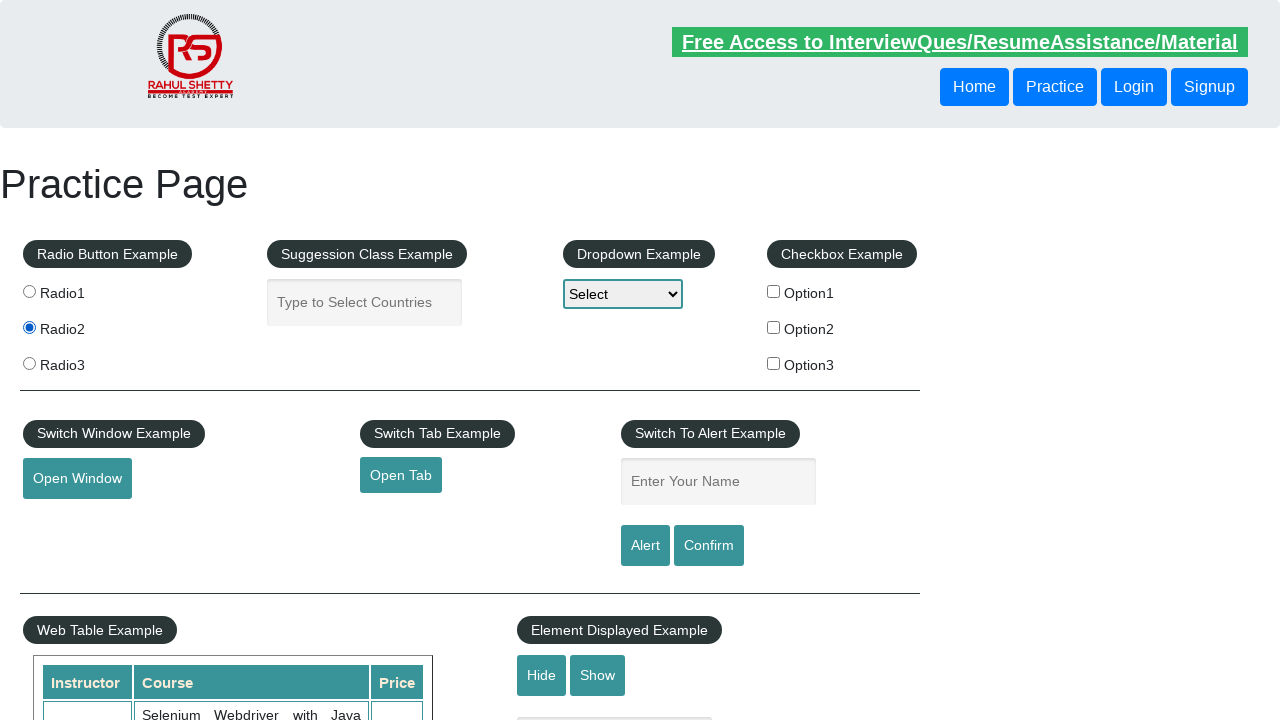

Clicked third radio button (radio3) at (29, 363) on [value='radio3']
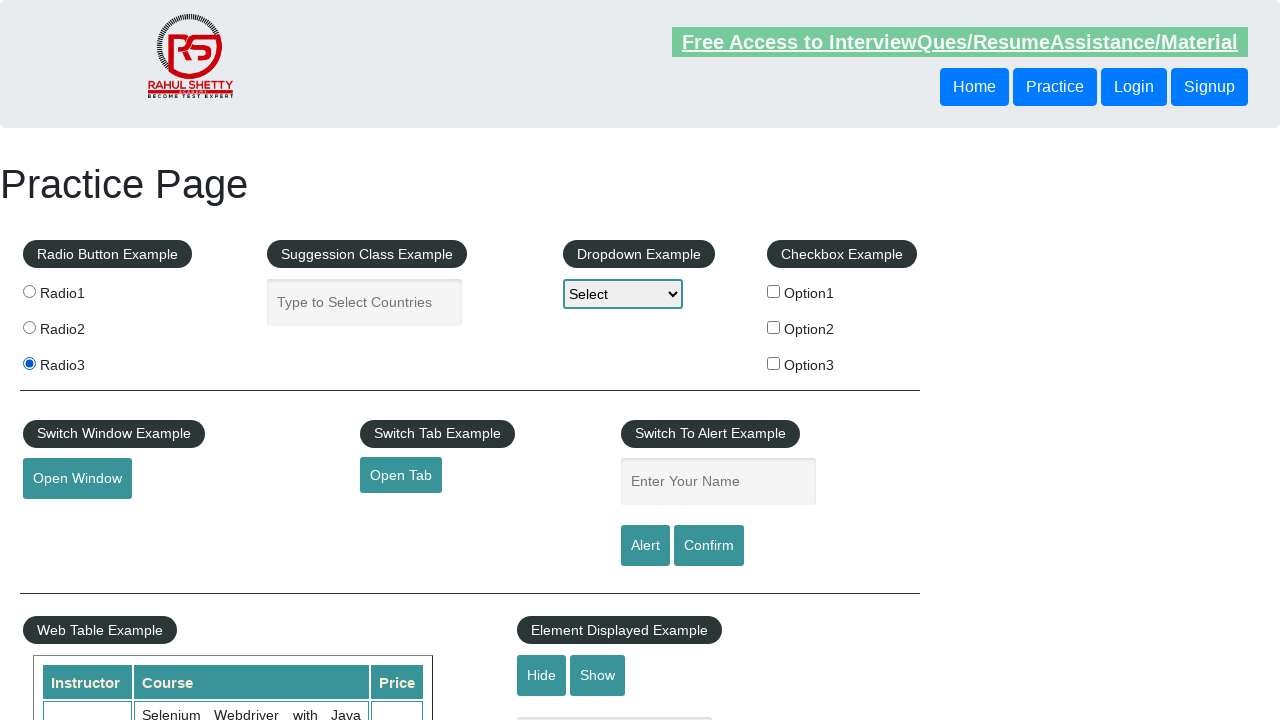

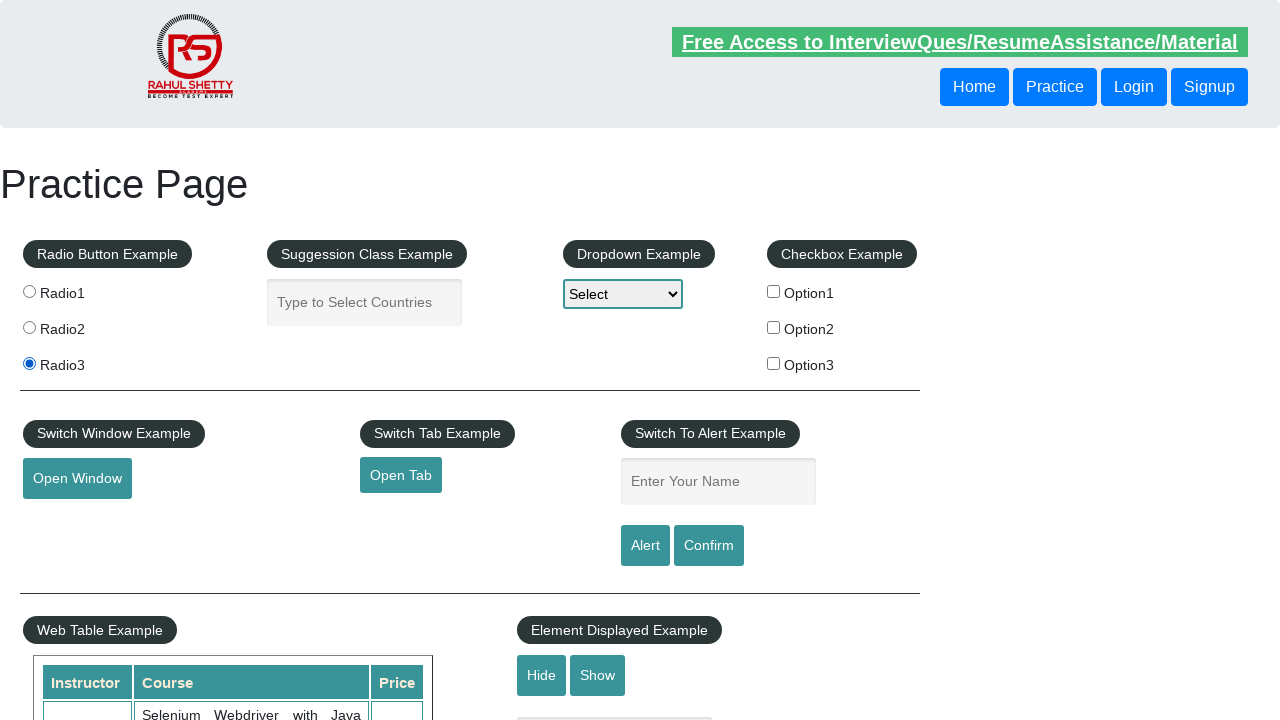